Tests iframe navigation by switching into nested iframes on W3Schools TryIt editor and clicking a button within the result frame

Starting URL: https://www.w3schools.com/js/tryit.asp?filename=tryjs_myfirst

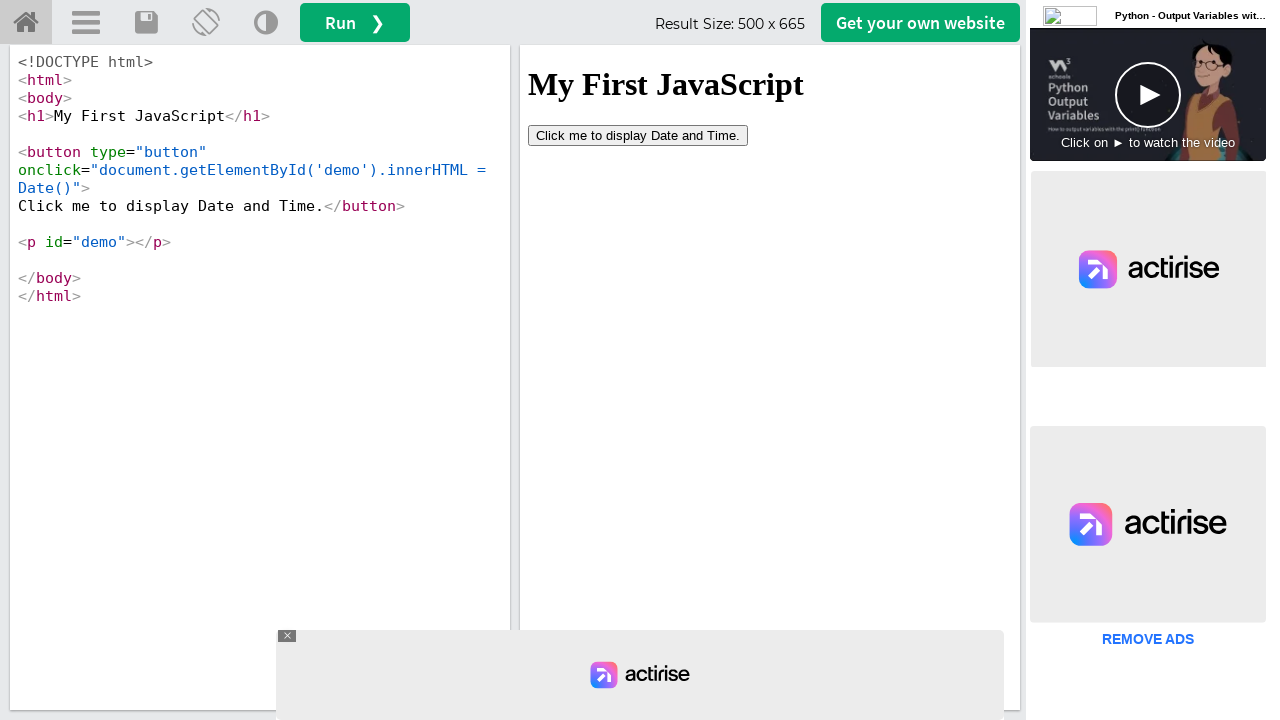

Waited 1 second for page to load
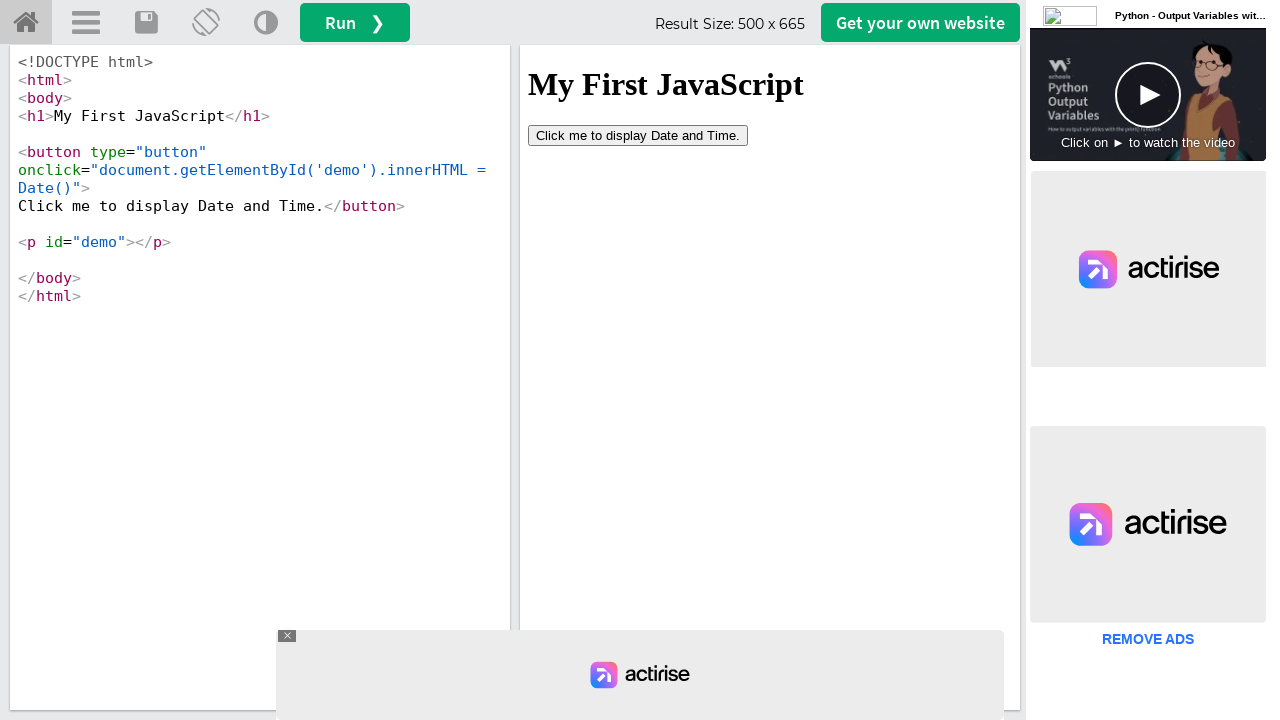

Located the iframeResult frame
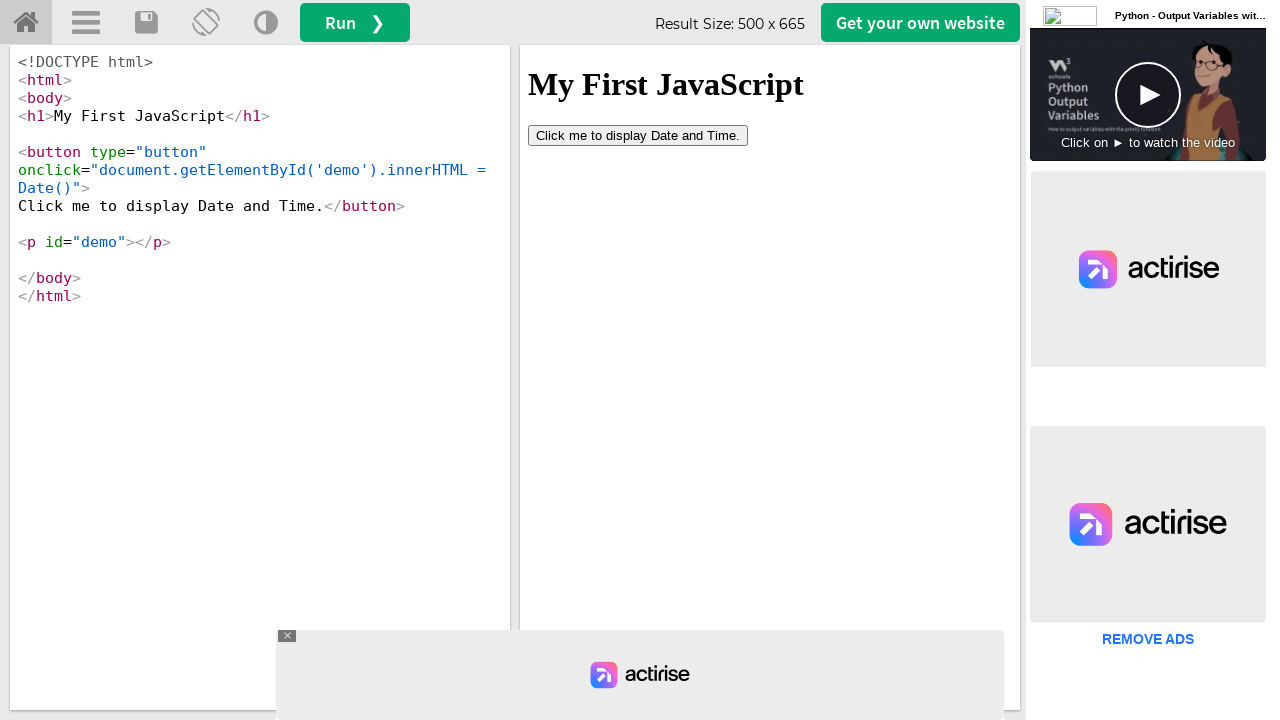

Clicked the button inside the iframeResult frame at (638, 135) on #iframeResult >> internal:control=enter-frame >> button[type='button']
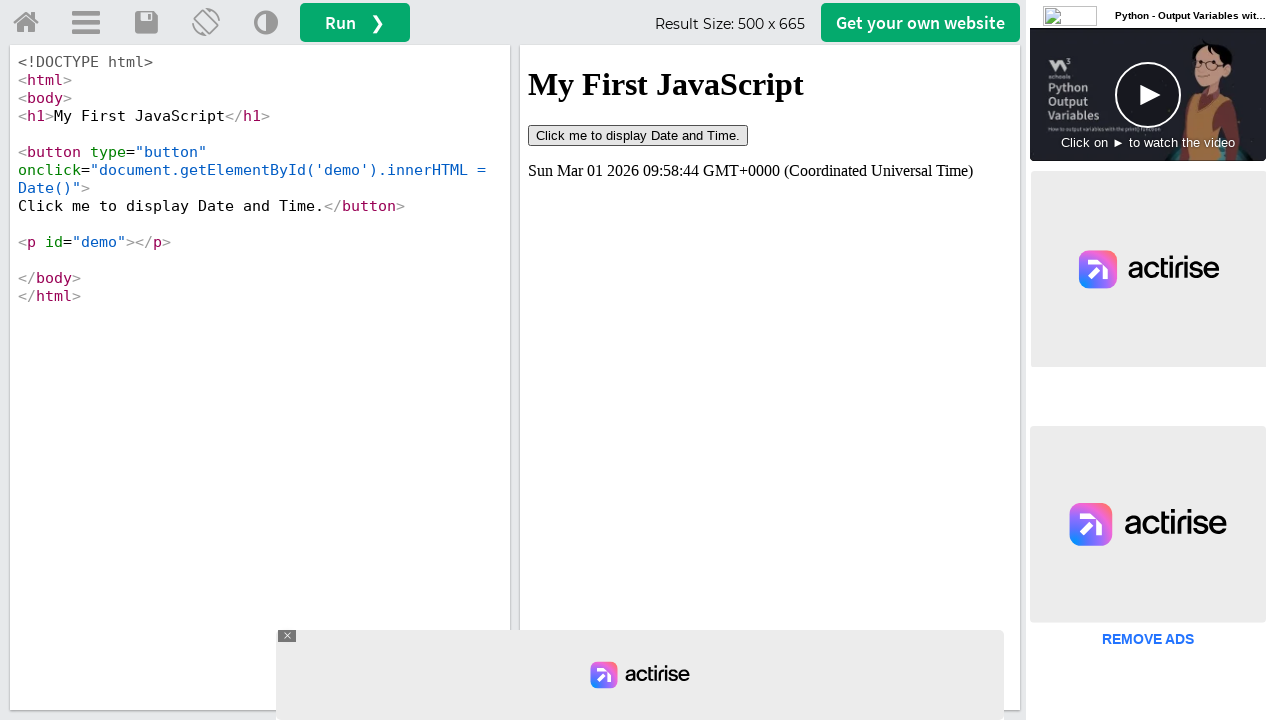

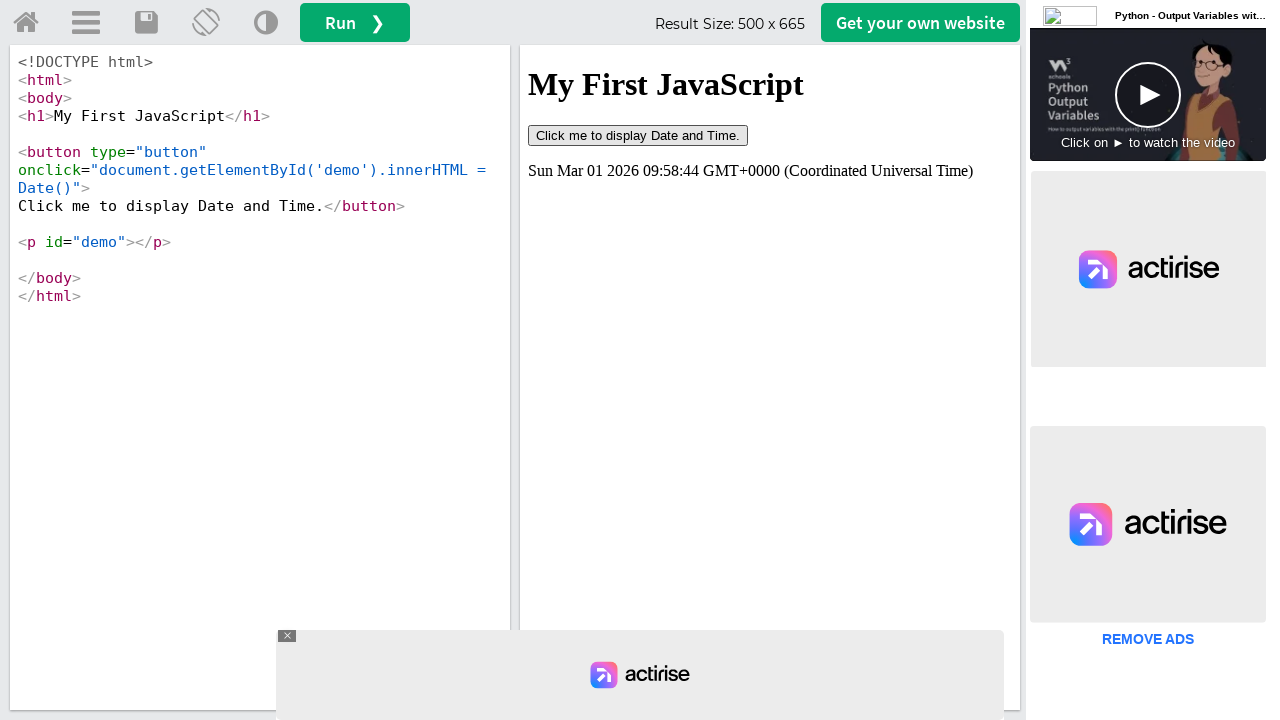